Tests window/tab switching functionality by opening a new window, switching between windows, and verifying content in each window

Starting URL: https://the-internet.herokuapp.com/windows

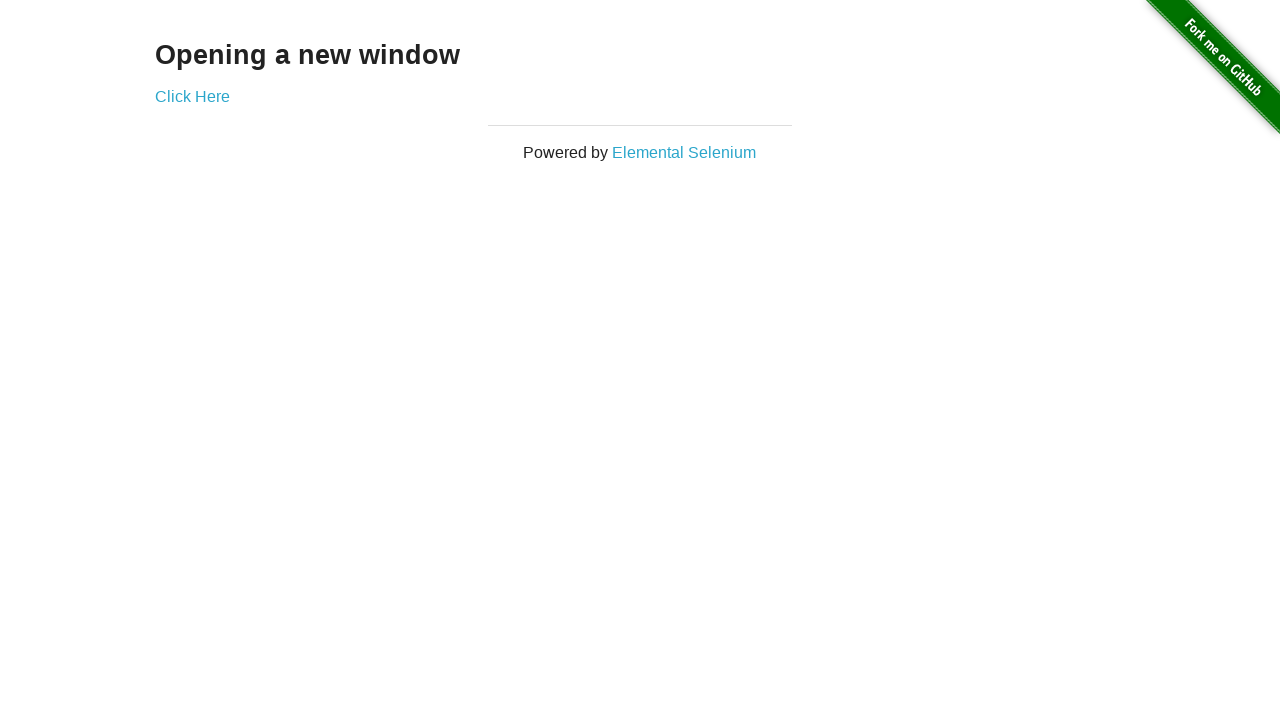

Clicked 'Click Here' link to open new window at (192, 96) on xpath=//a[text()='Click Here']
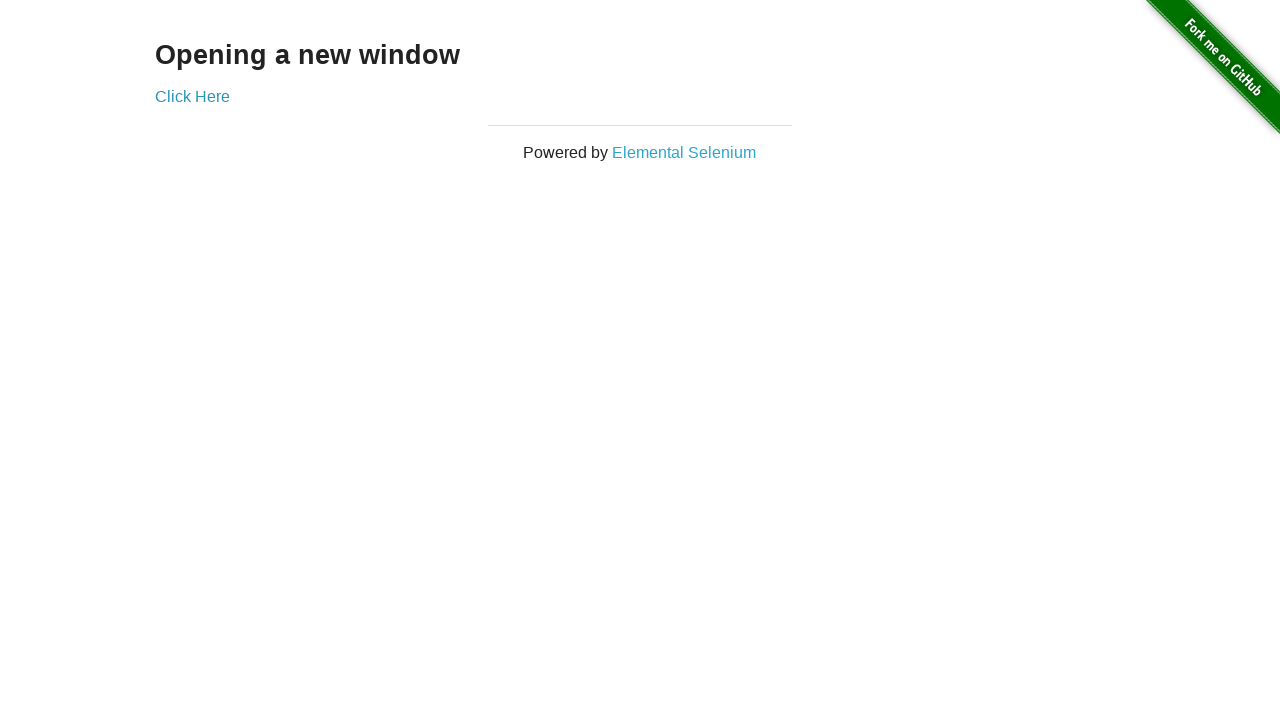

Waited for new window/tab to open
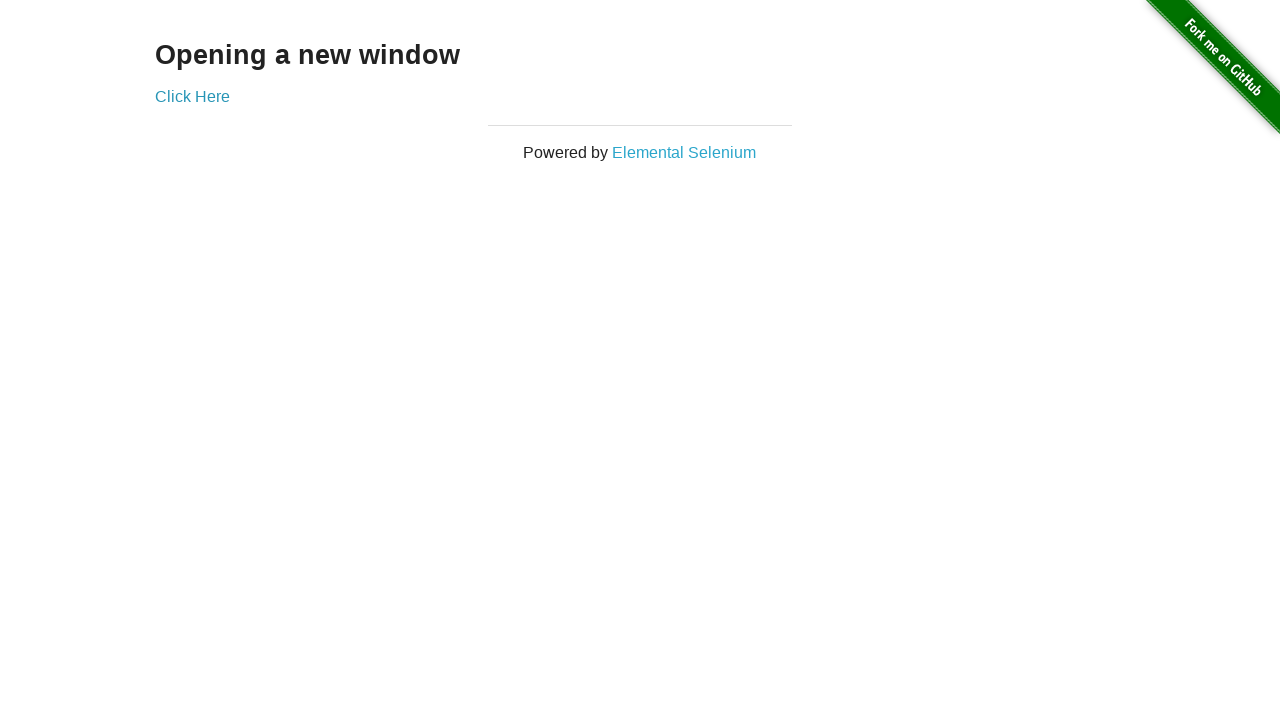

Retrieved all open pages/windows from context
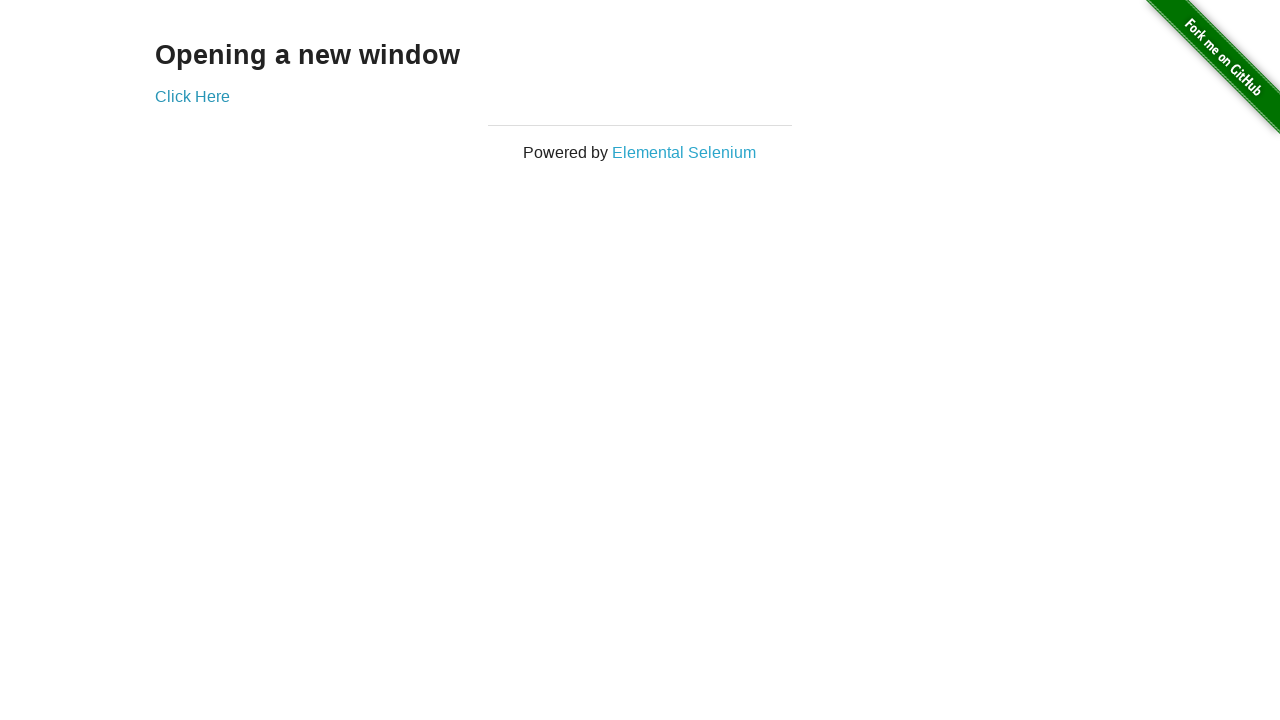

Switched to new window (second page)
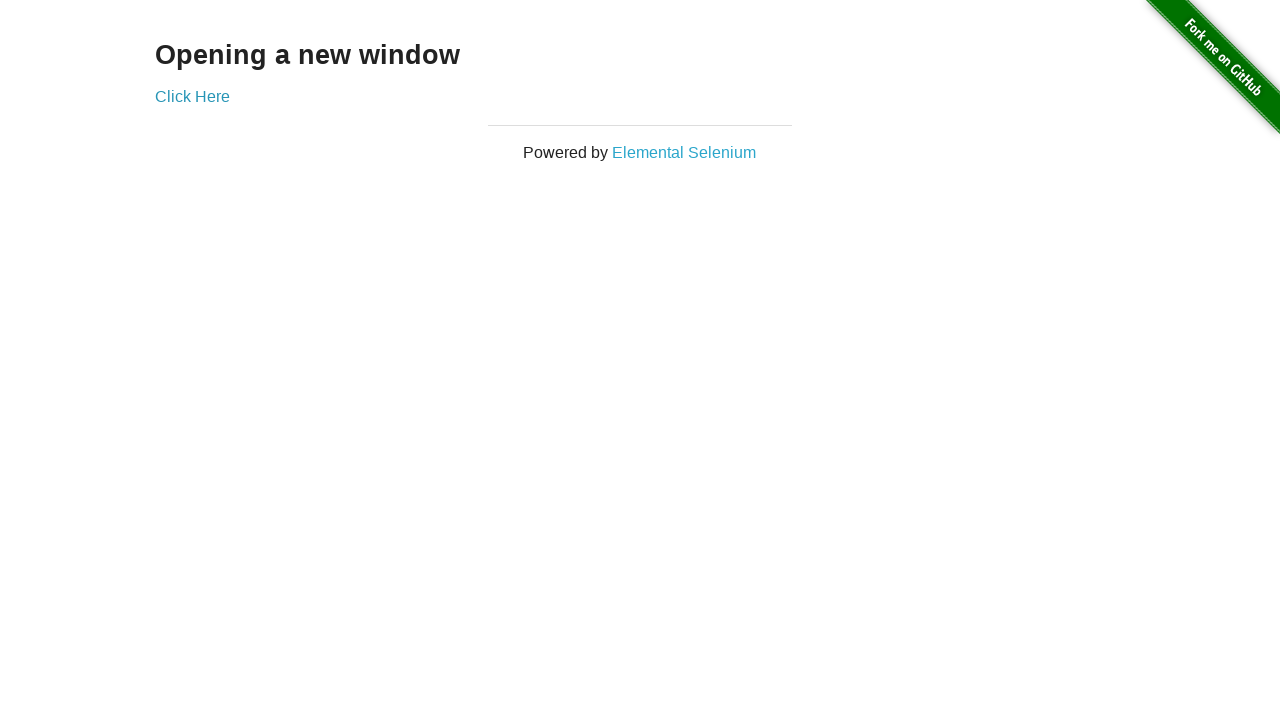

Retrieved heading text from new window
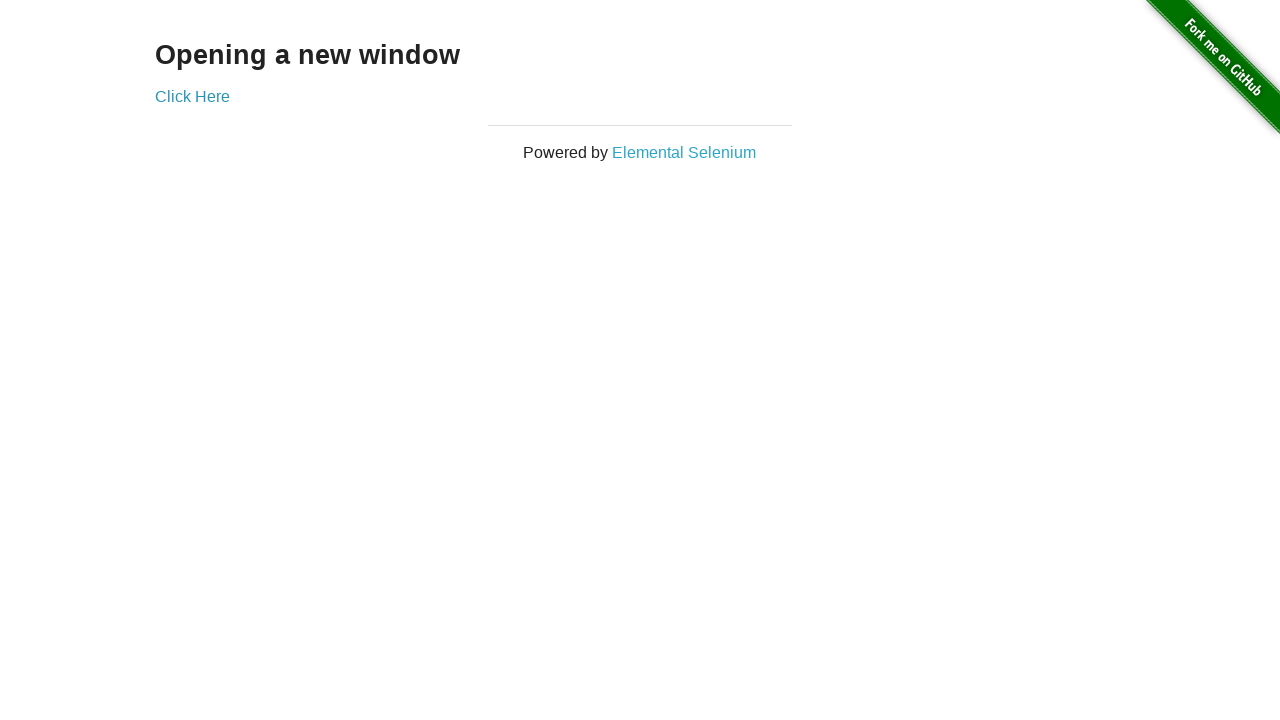

Retrieved heading text from original window
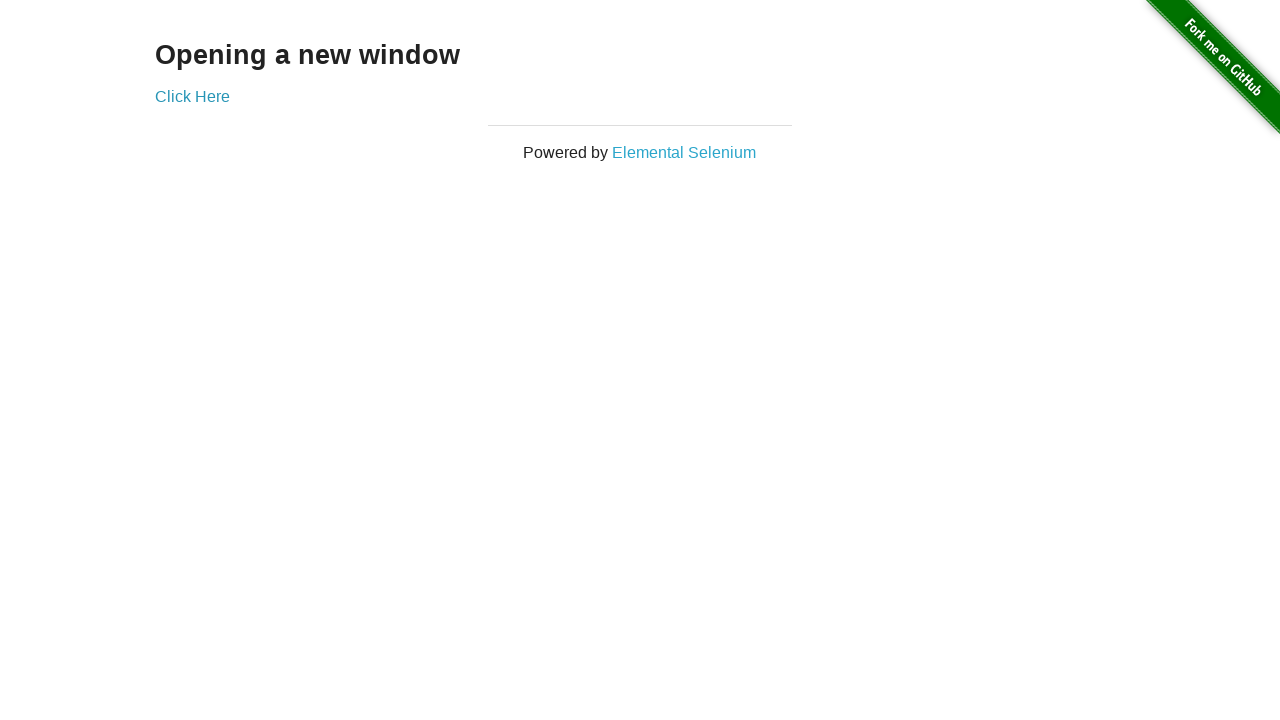

Verified that new window heading text is not None
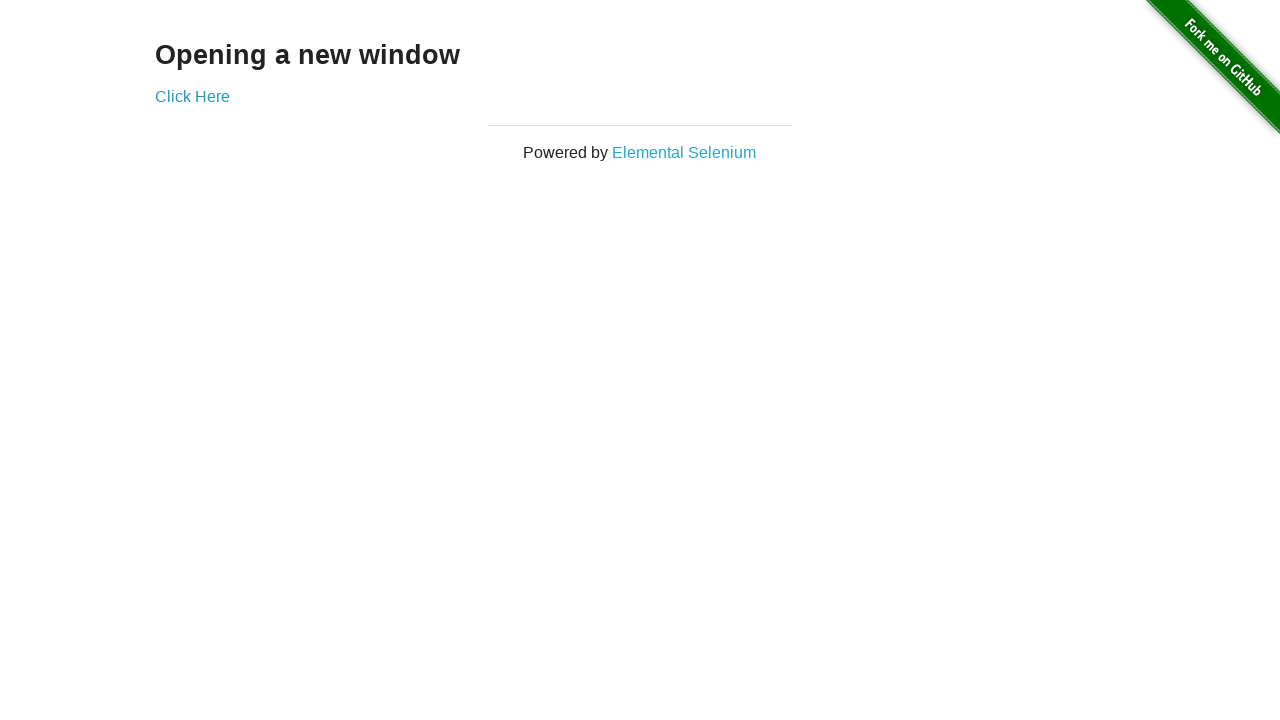

Verified that original window heading text is not None
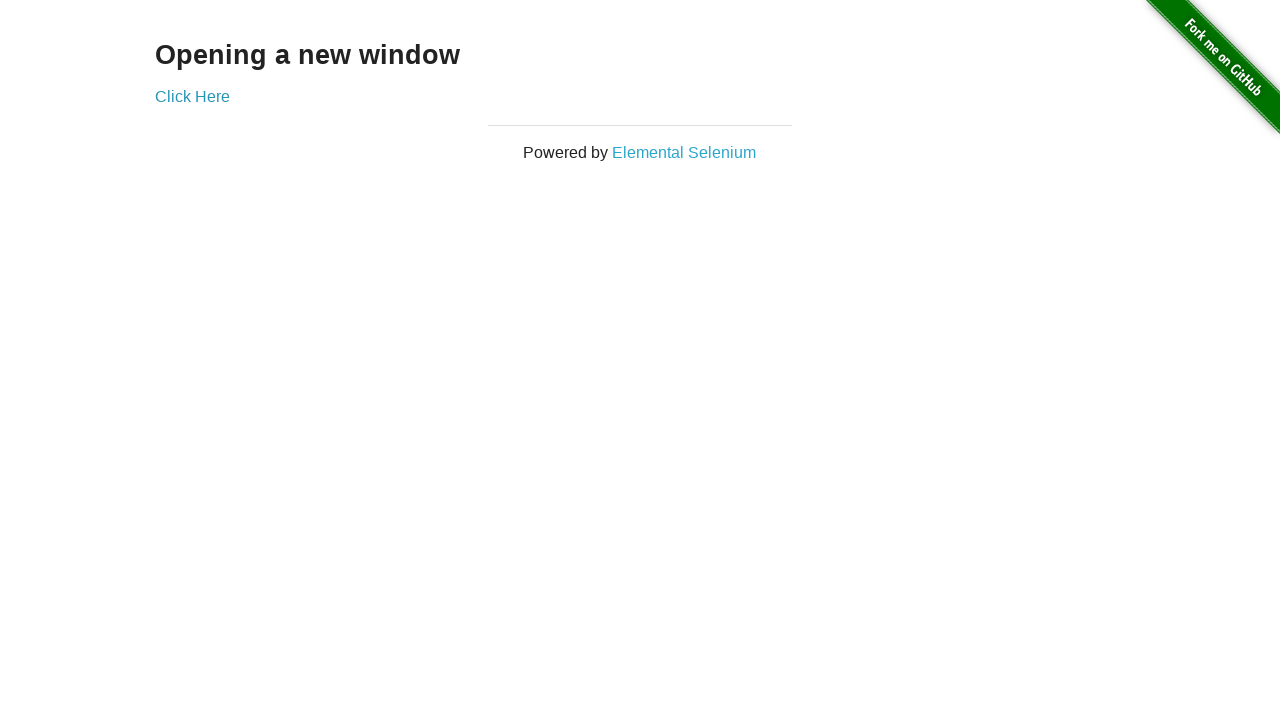

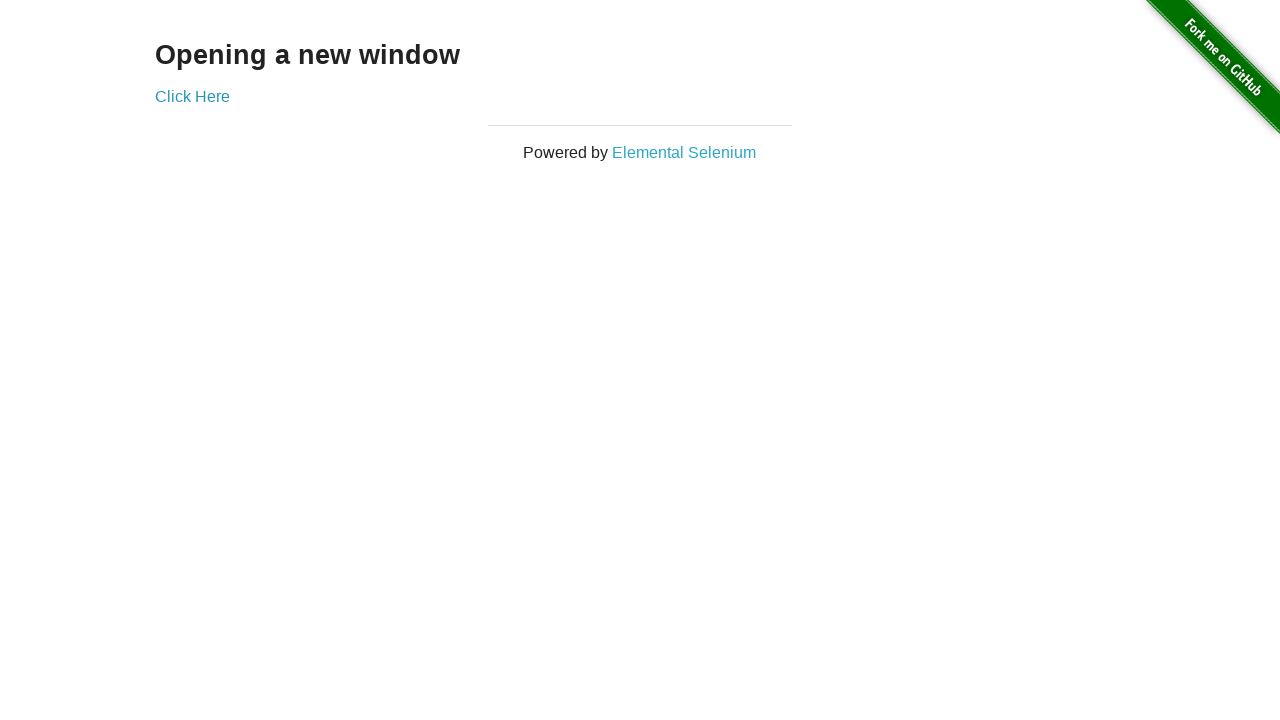